Tests adding multiple elements by clicking Add Element button 5 times

Starting URL: http://the-internet.herokuapp.com/

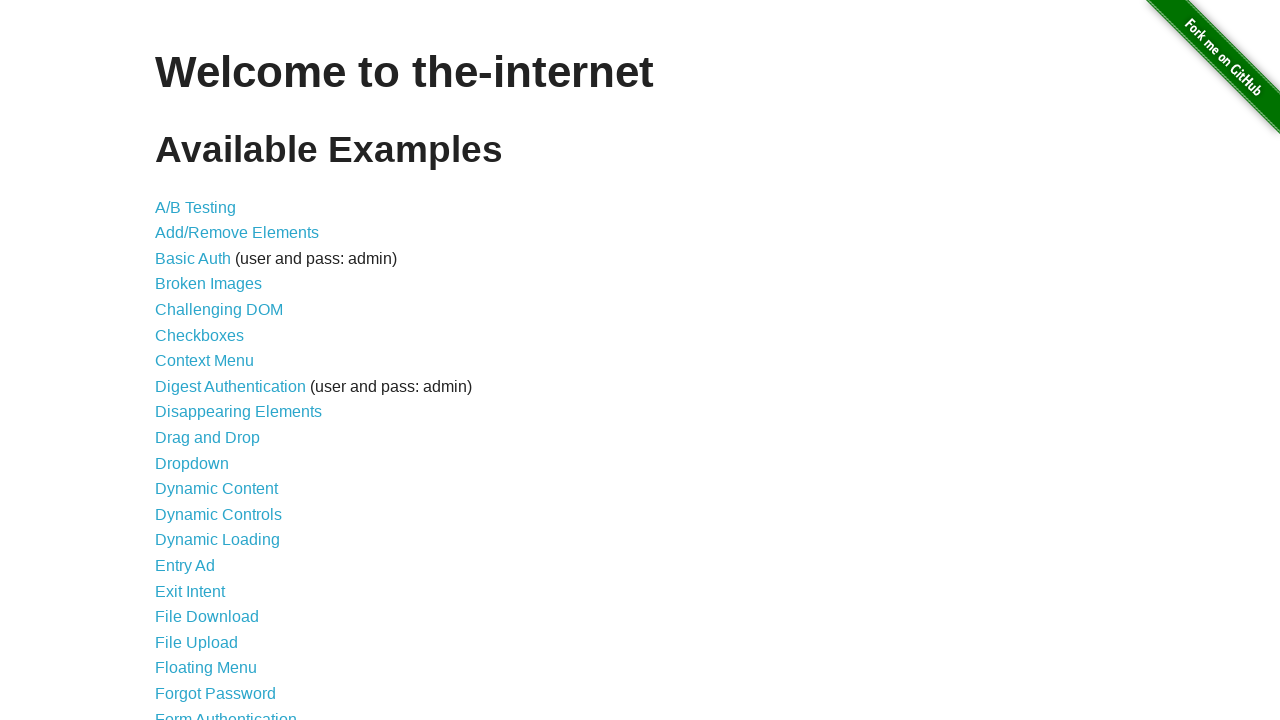

Clicked on Add/Remove Elements link at (237, 233) on a:has-text("Add/Remove Elements")
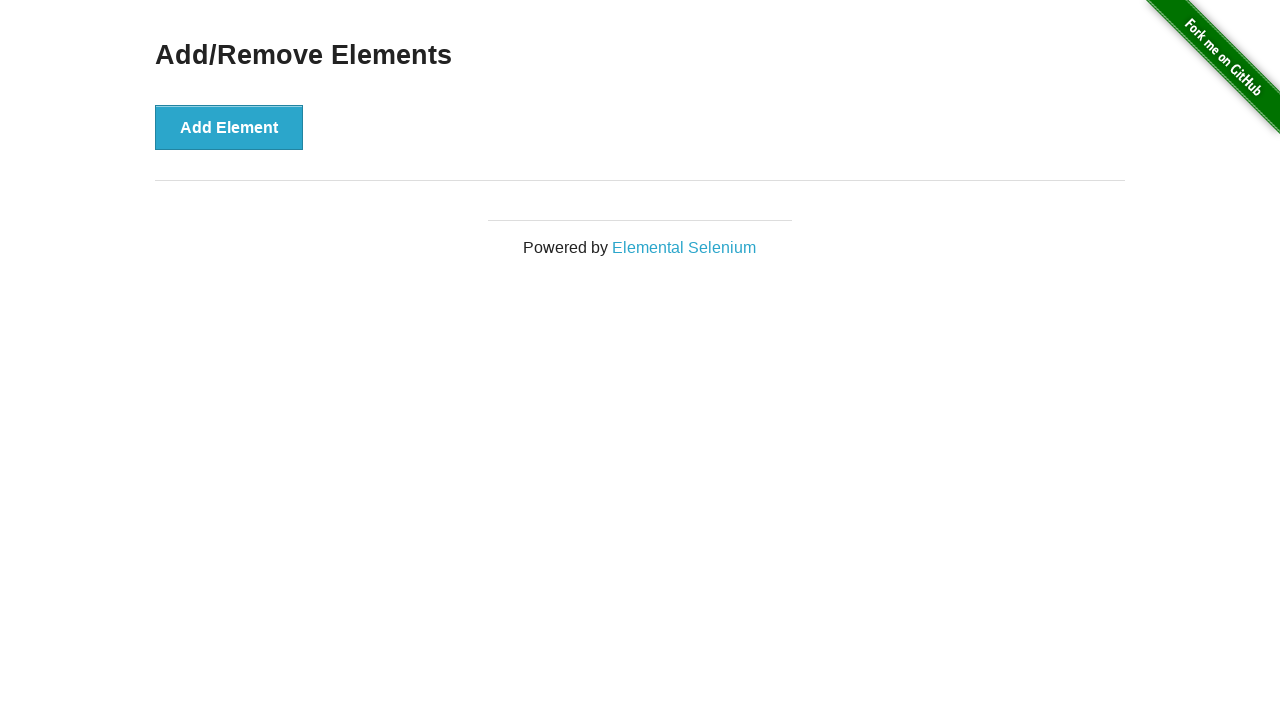

Clicked Add Element button (iteration 1 of 5) at (229, 127) on .example > button
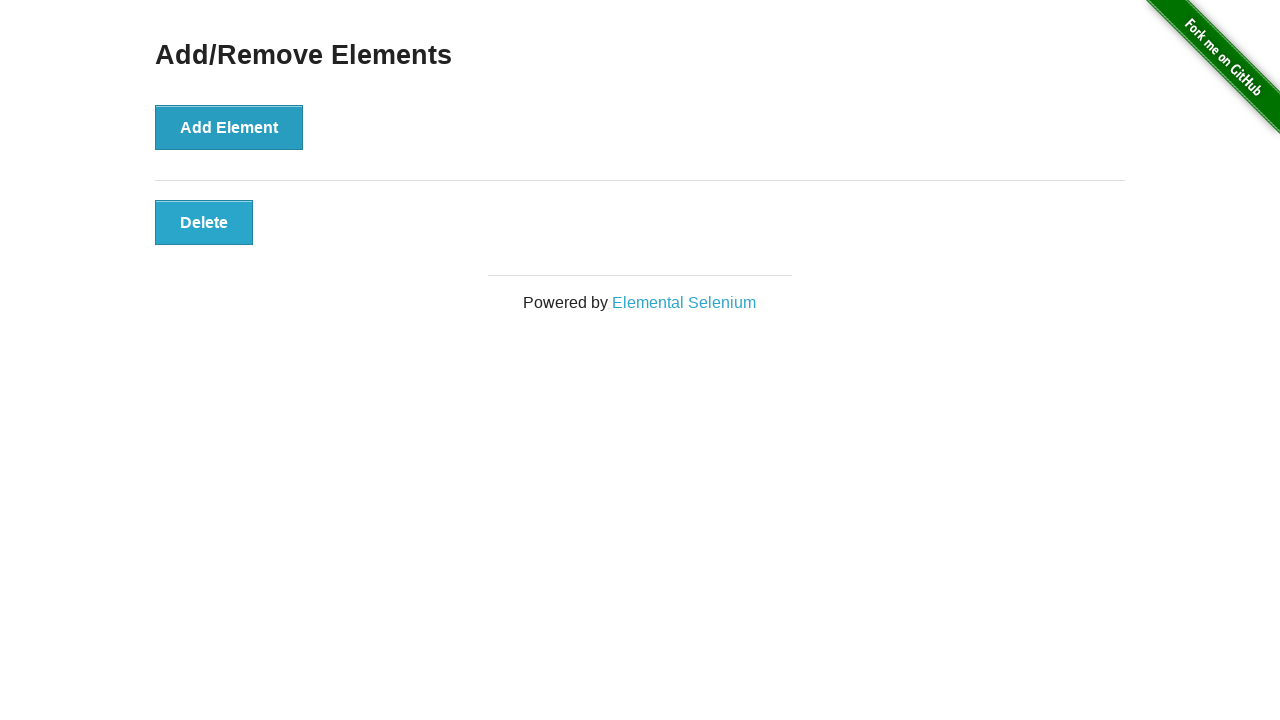

Clicked Add Element button (iteration 2 of 5) at (229, 127) on .example > button
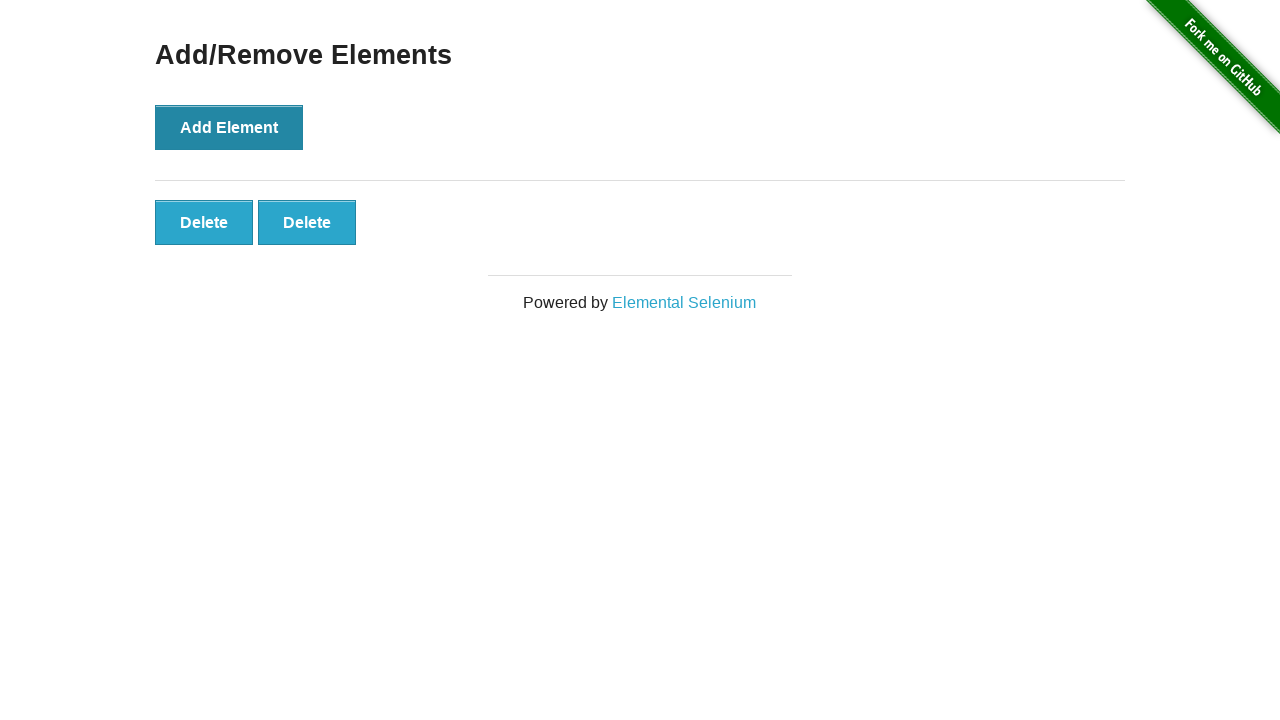

Clicked Add Element button (iteration 3 of 5) at (229, 127) on .example > button
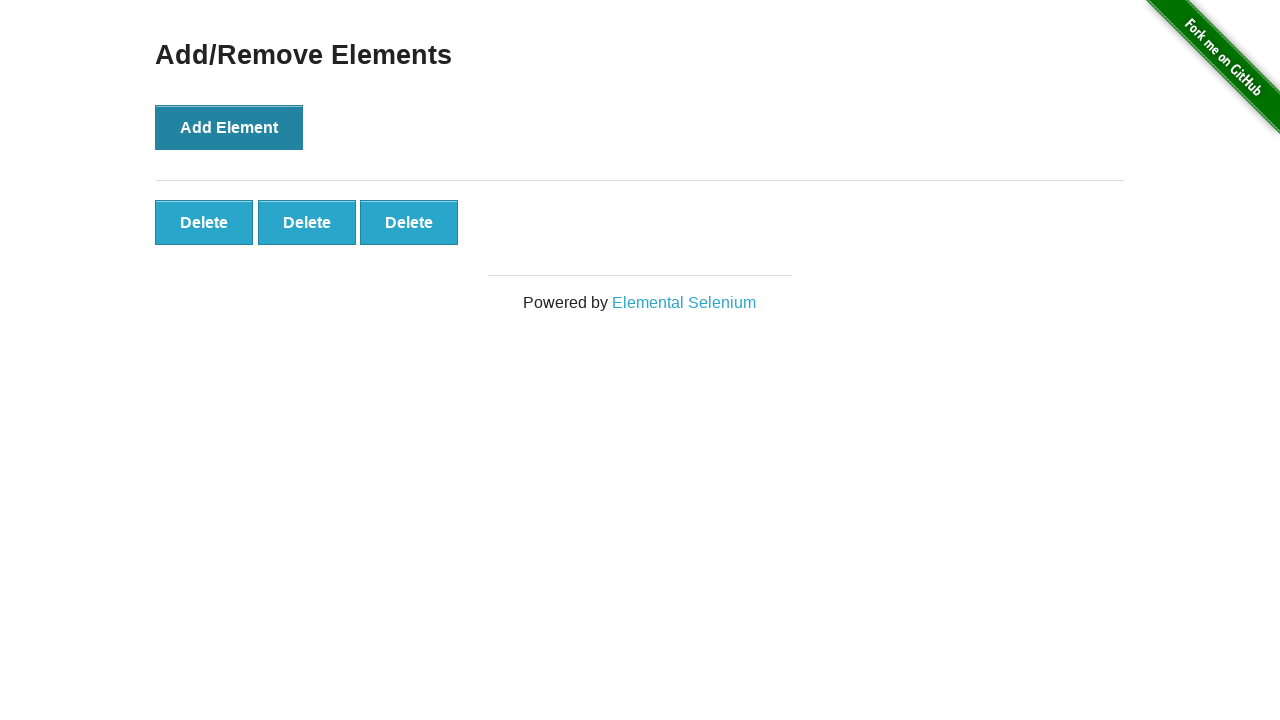

Clicked Add Element button (iteration 4 of 5) at (229, 127) on .example > button
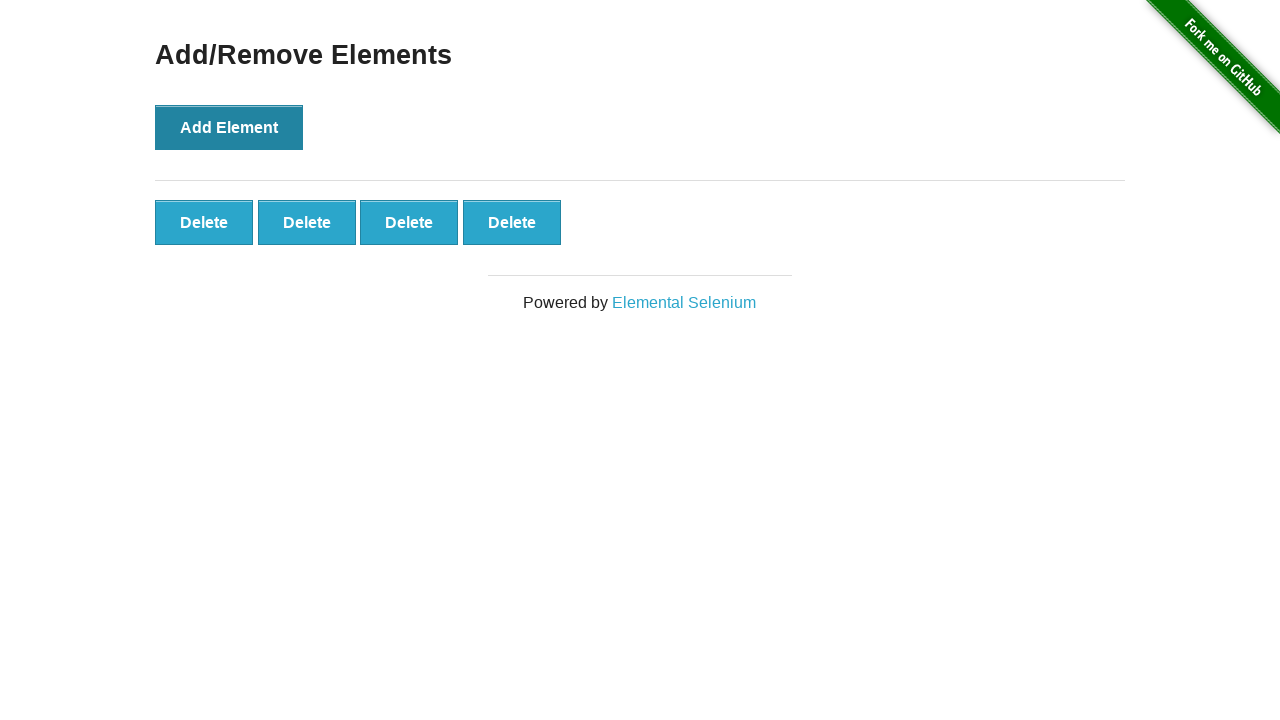

Clicked Add Element button (iteration 5 of 5) at (229, 127) on .example > button
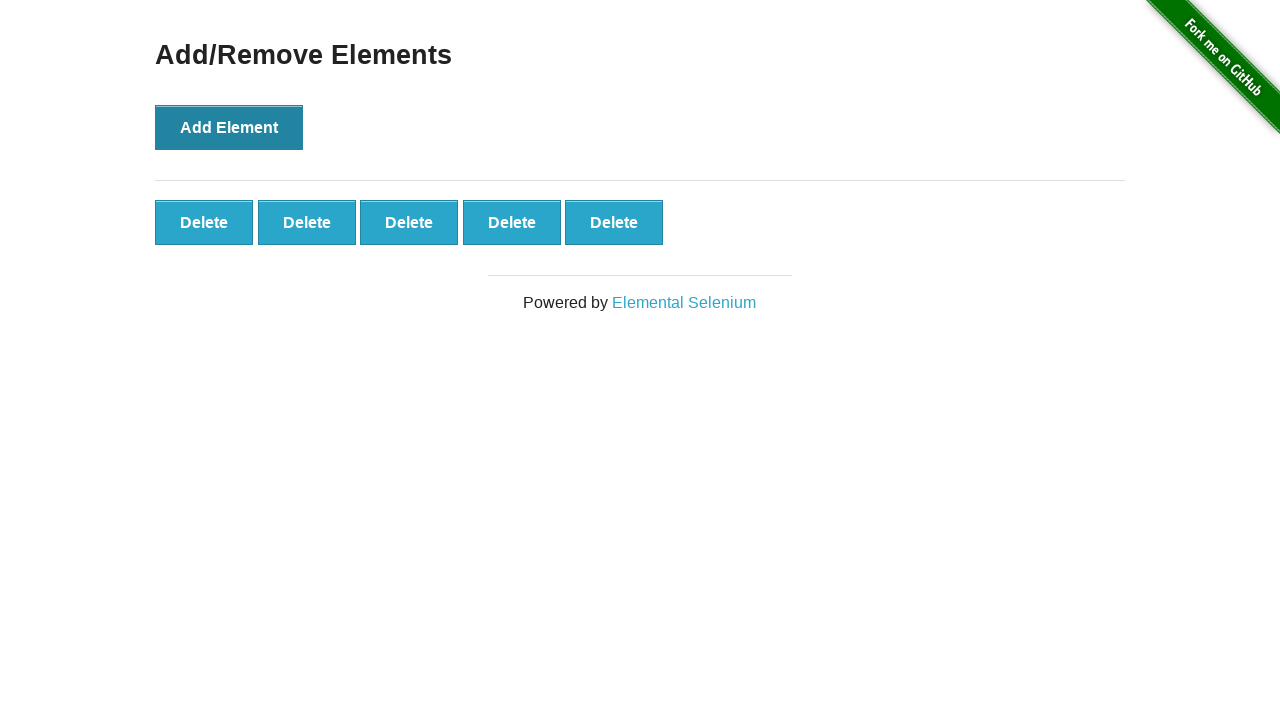

Waited for all delete buttons to appear
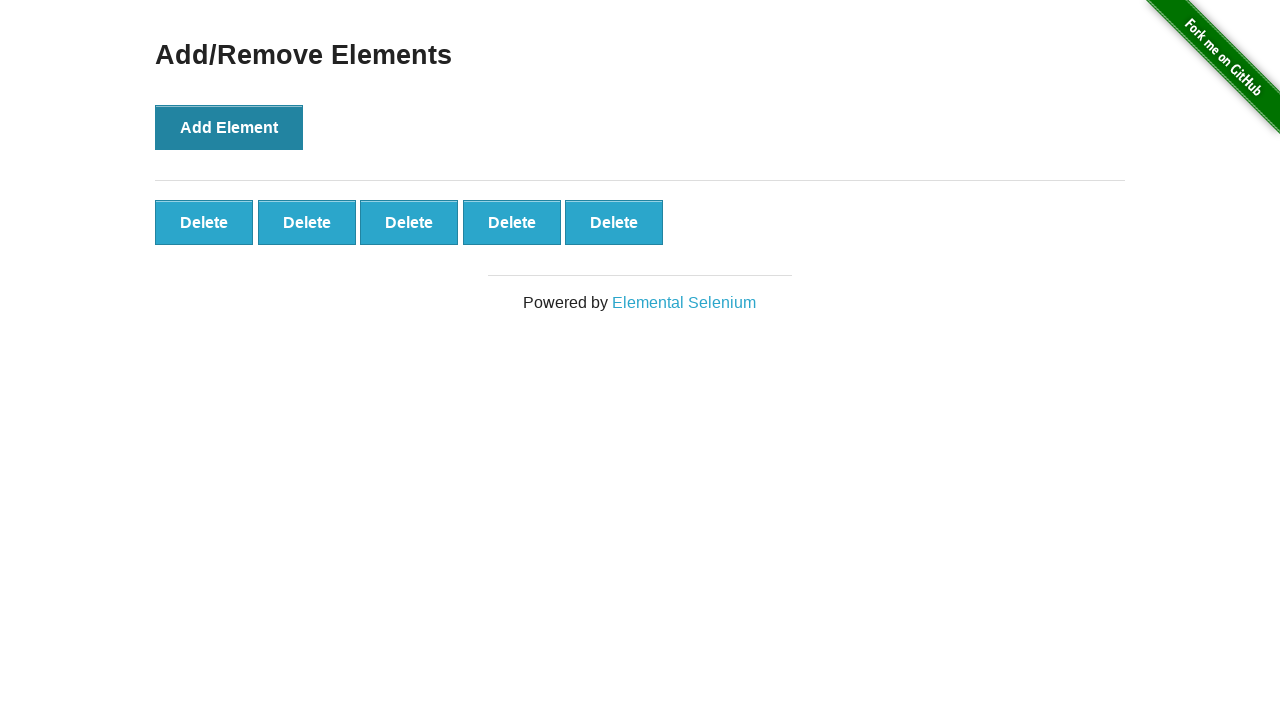

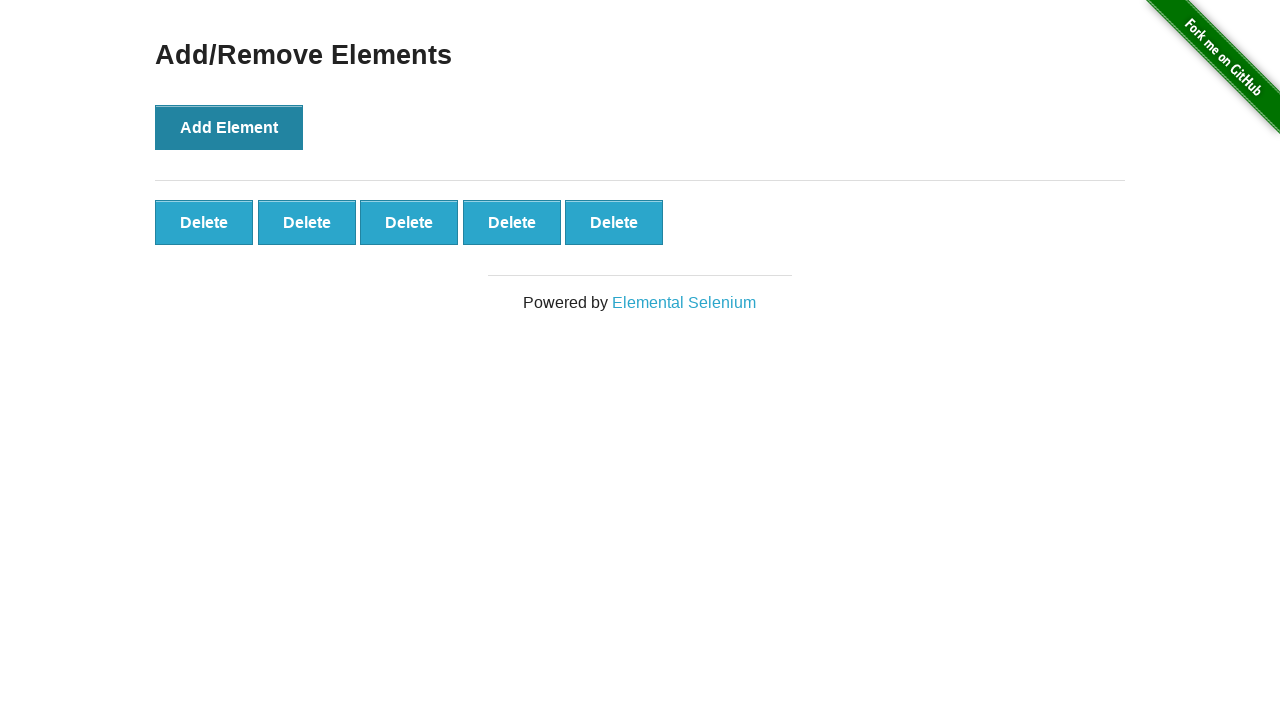